Opens multiple "Try it Yourself" links from W3Schools colors page in new tabs and switches between them to verify each tab loaded correctly

Starting URL: https://www.w3schools.com/colors/

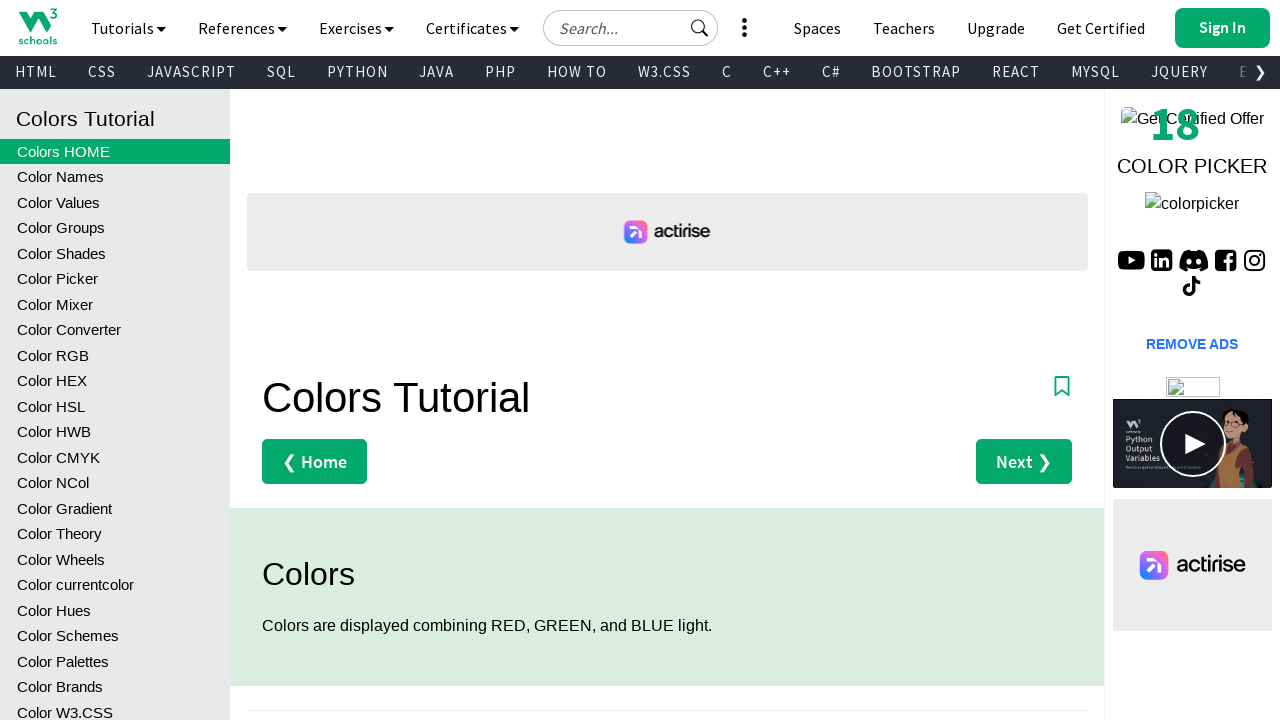

Located all 'Try it Yourself' links on W3Schools colors page
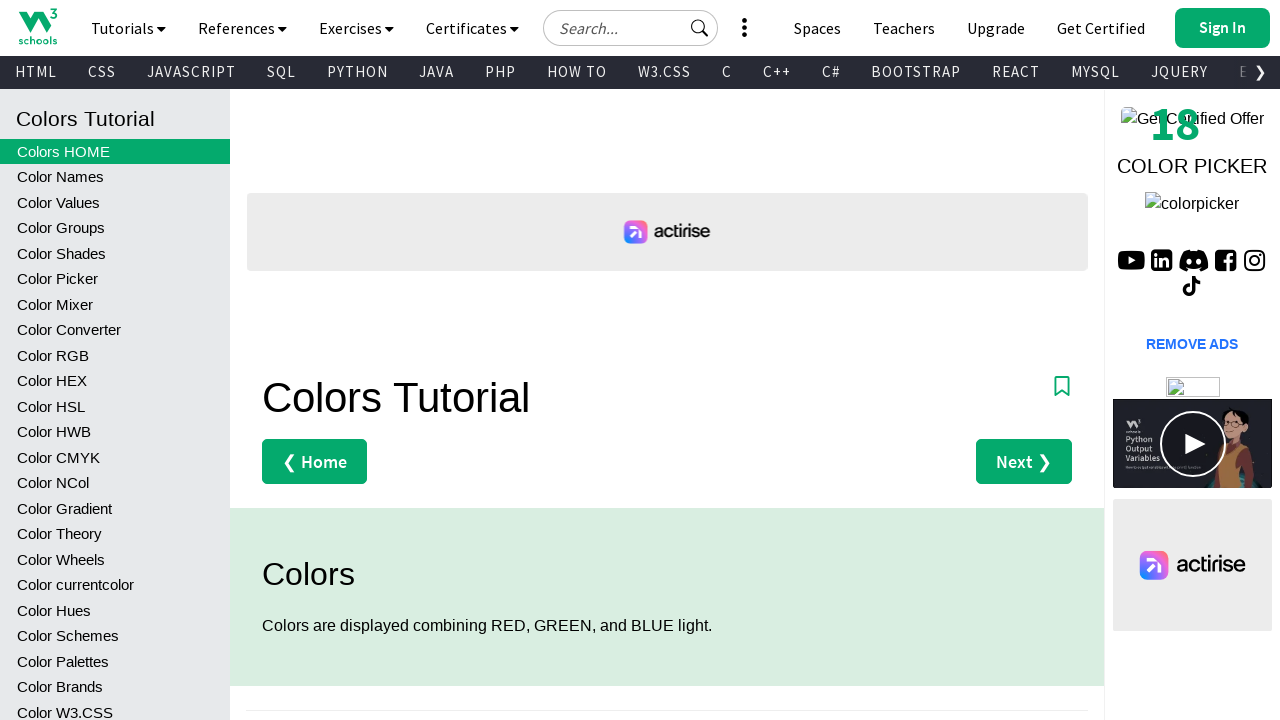

Clicked 'Try it Yourself' link to open in new tab at (334, 361) on a:has-text('Try it Yourself') >> nth=0
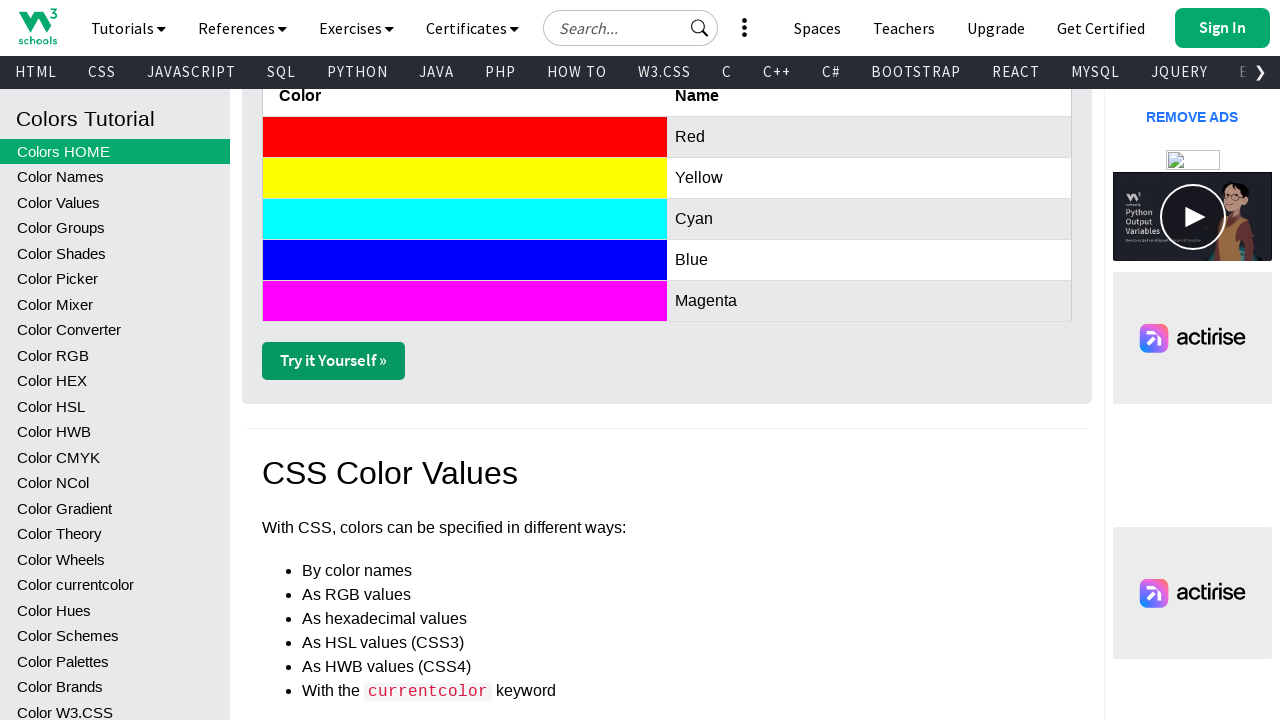

Clicked 'Try it Yourself' link to open in new tab at (334, 361) on a:has-text('Try it Yourself') >> nth=1
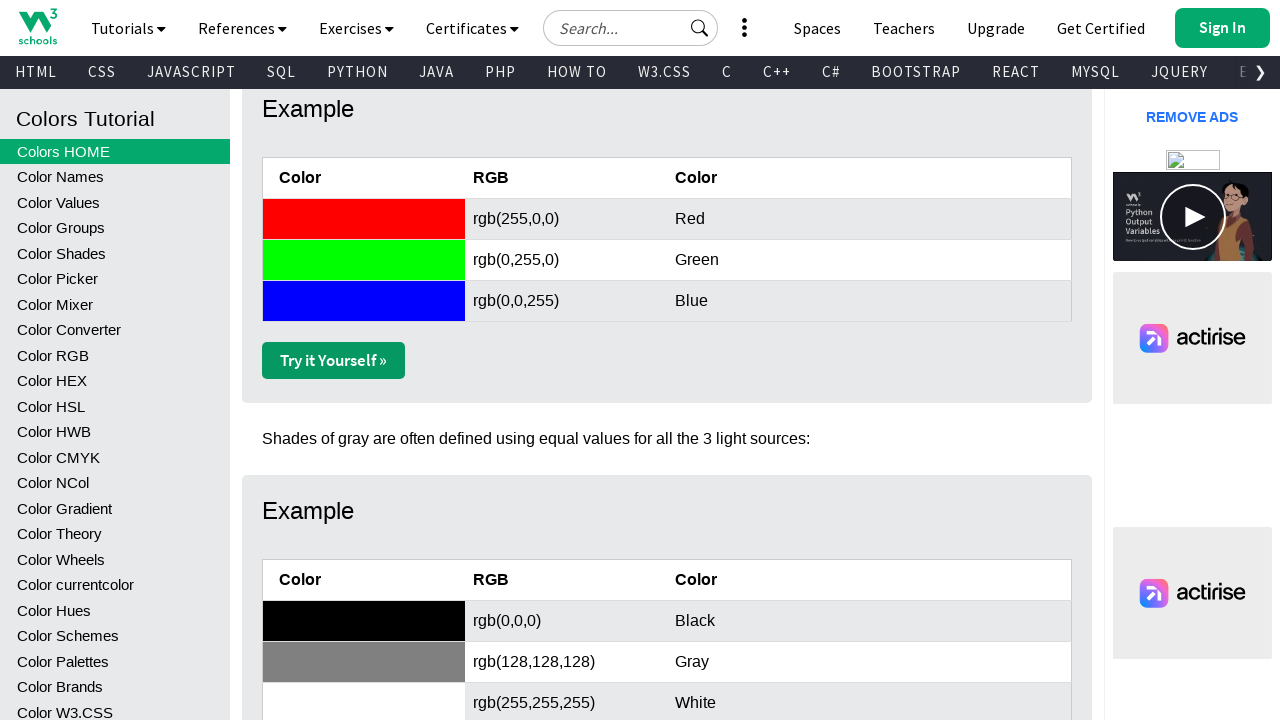

Clicked 'Try it Yourself' link to open in new tab at (334, 360) on a:has-text('Try it Yourself') >> nth=2
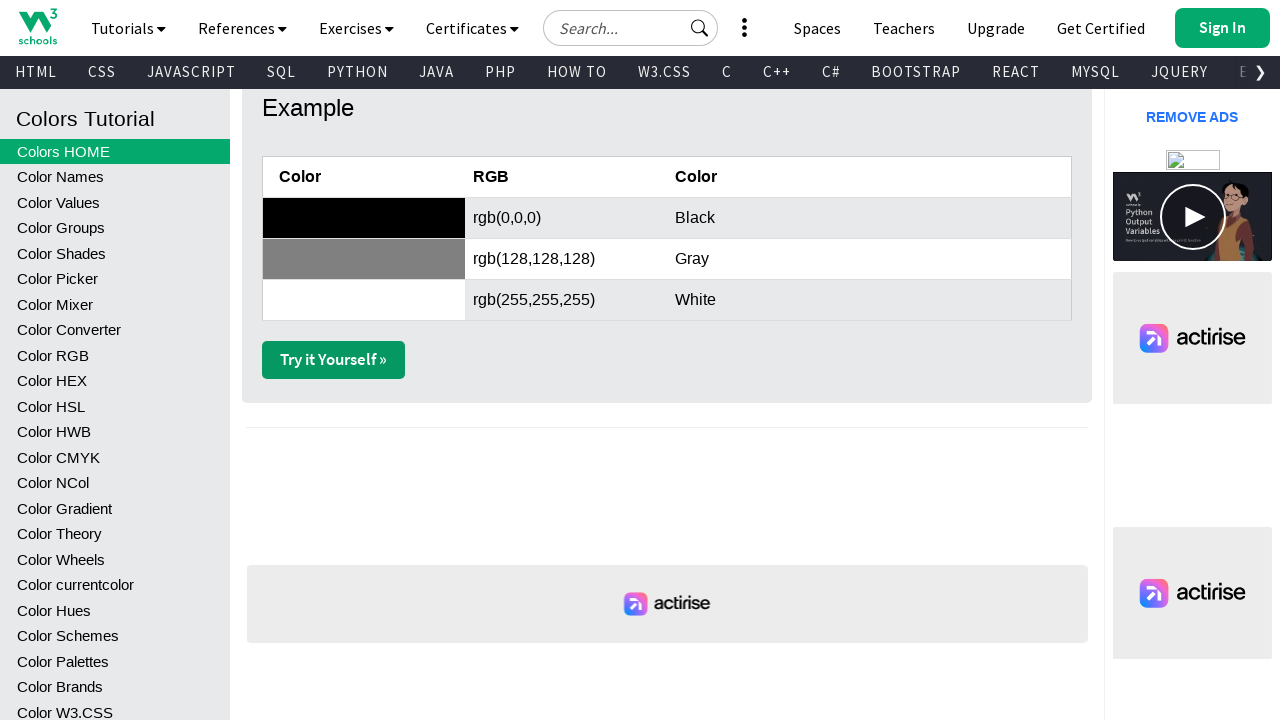

Clicked 'Try it Yourself' link to open in new tab at (334, 360) on a:has-text('Try it Yourself') >> nth=3
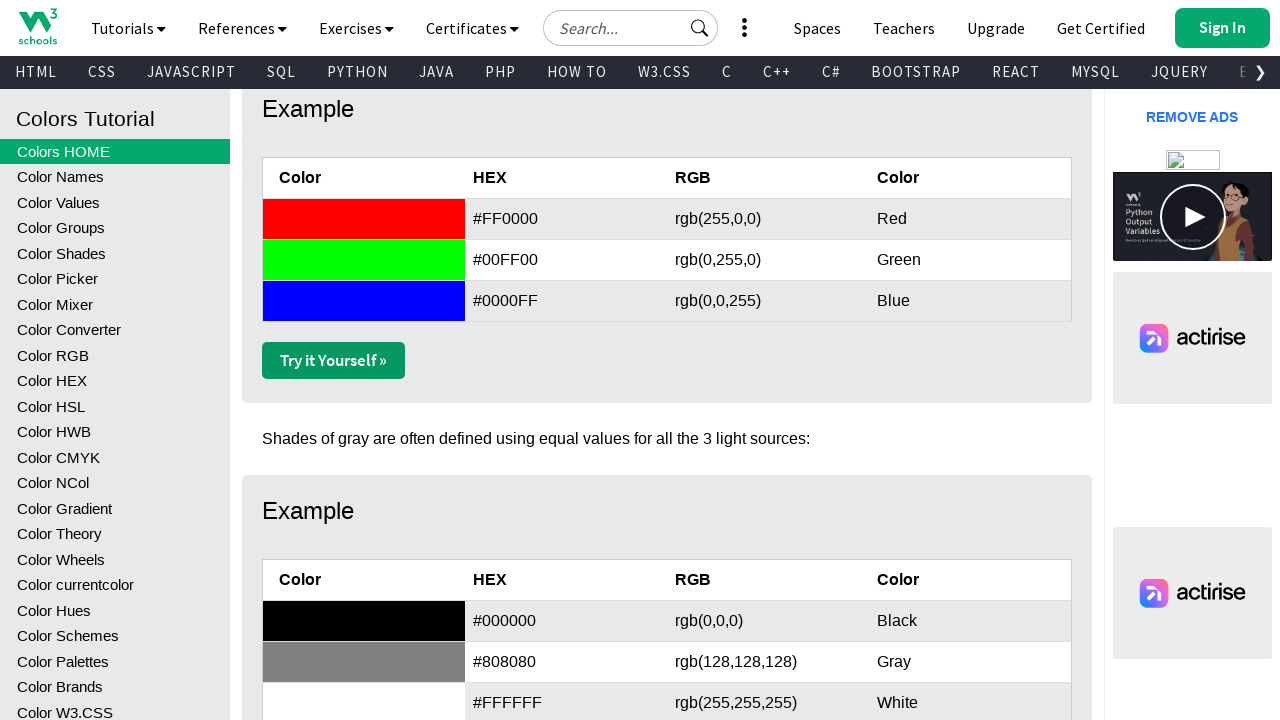

Clicked 'Try it Yourself' link to open in new tab at (334, 360) on a:has-text('Try it Yourself') >> nth=4
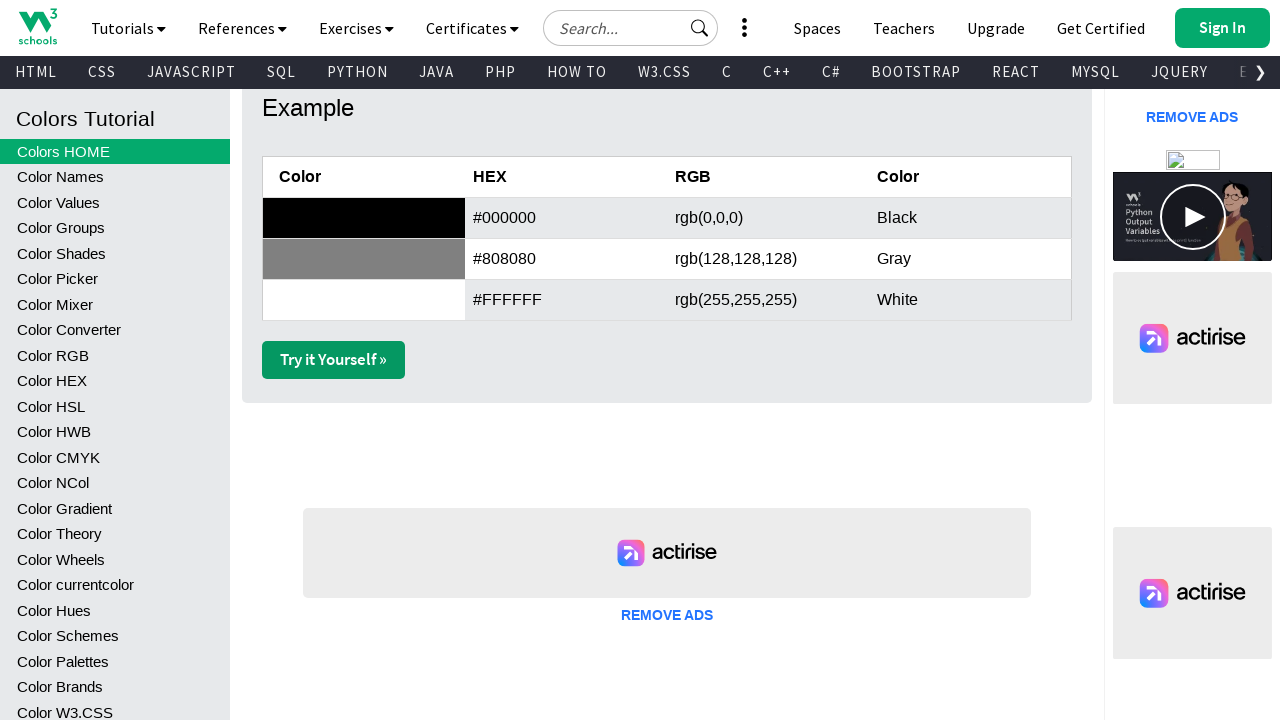

Clicked 'Try it Yourself' link to open in new tab at (334, 360) on a:has-text('Try it Yourself') >> nth=5
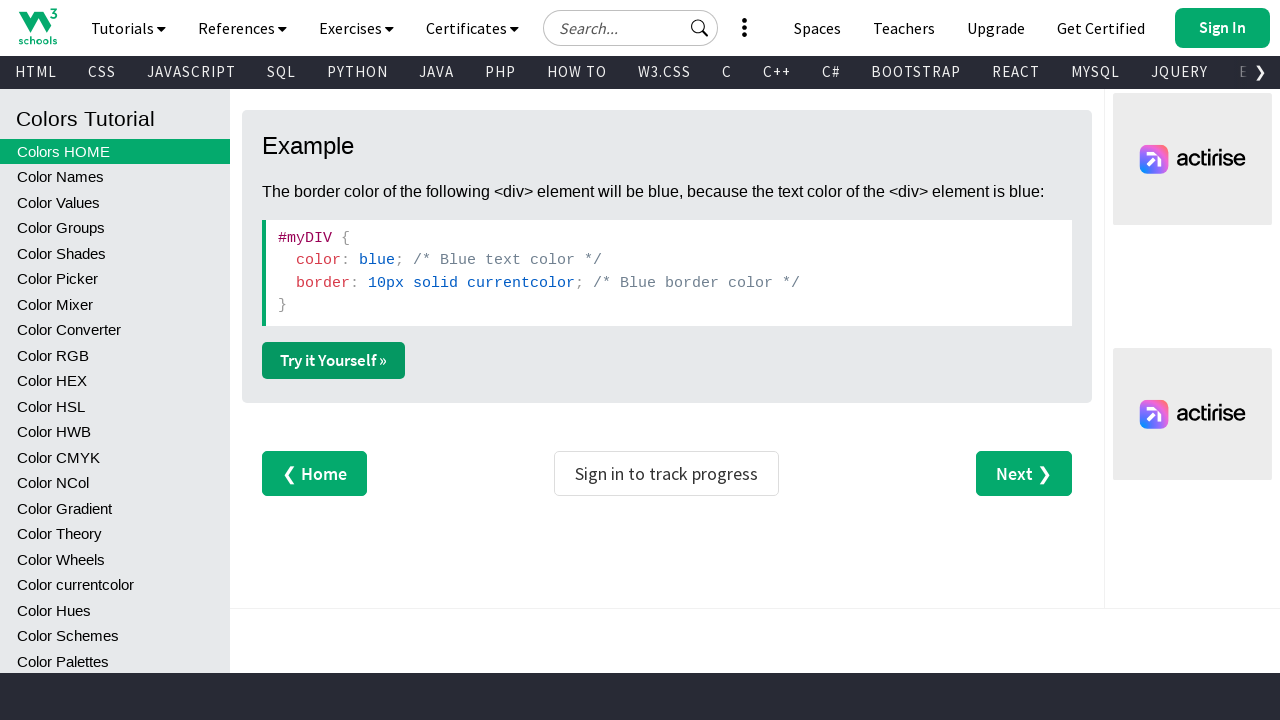

Waited 3 seconds for all tabs to load
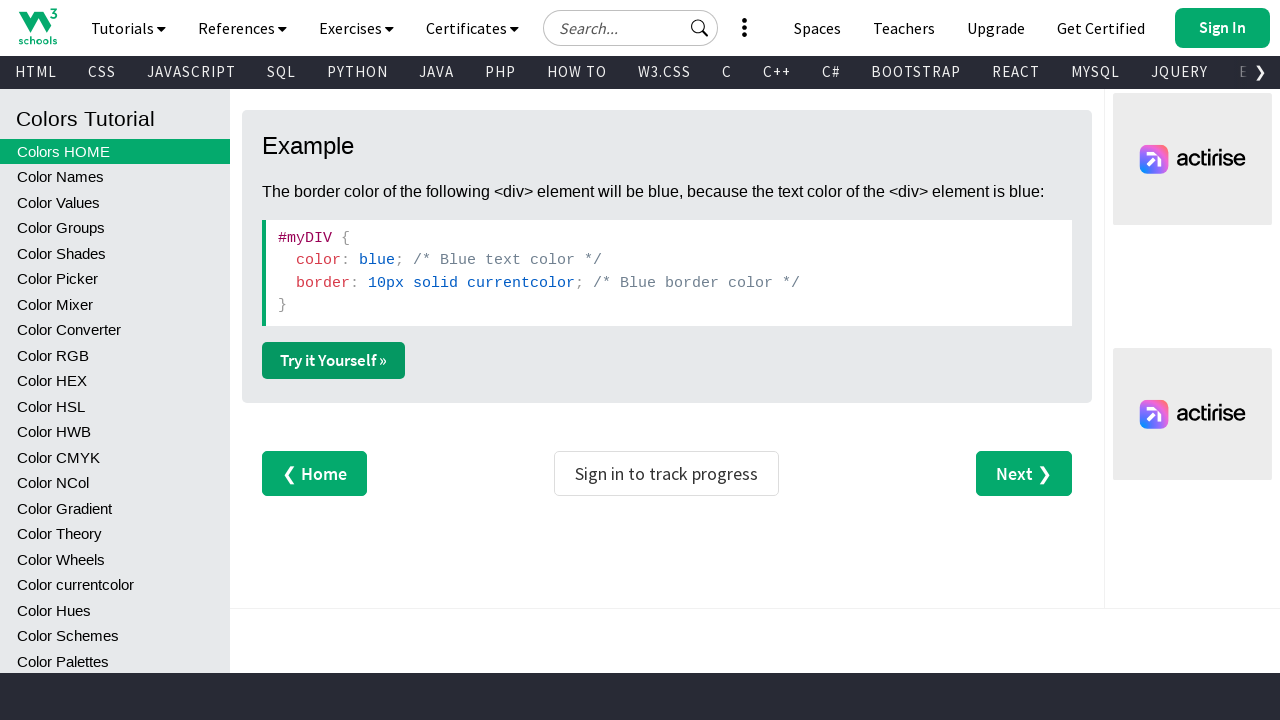

Retrieved all open tabs/pages from context - total of 7 tabs
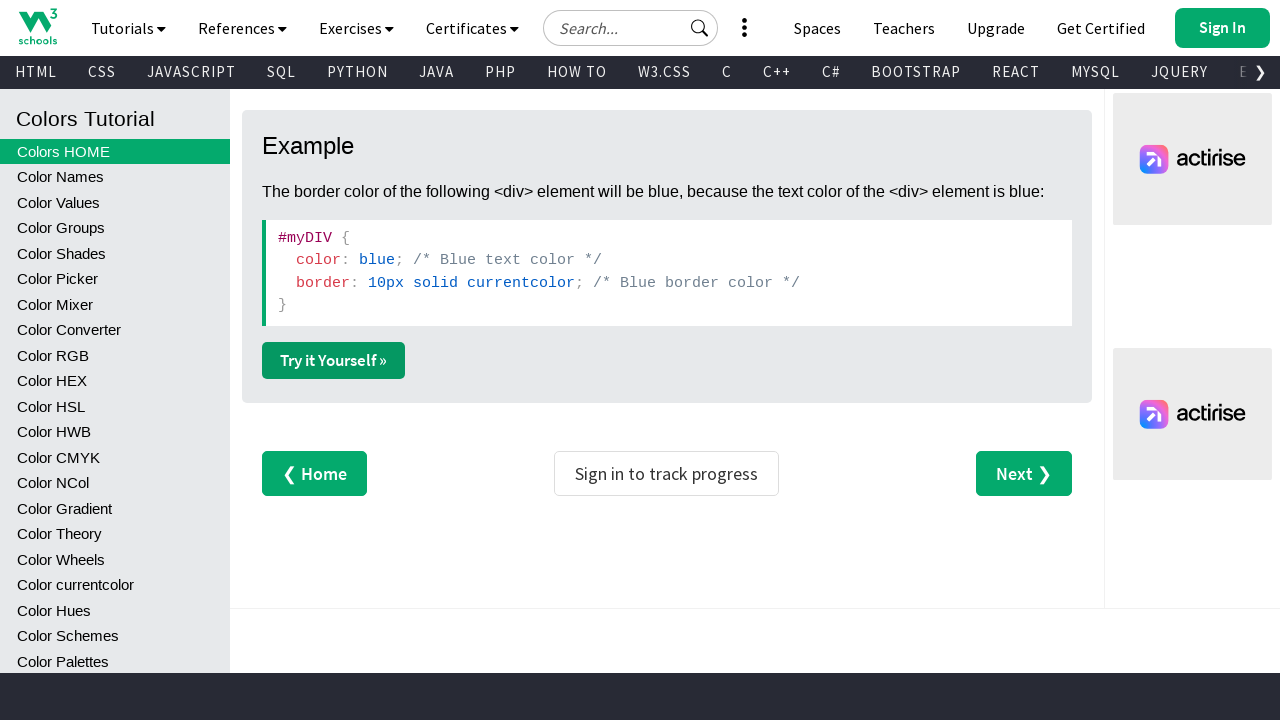

Switched to tab 1: Colors Tutorial
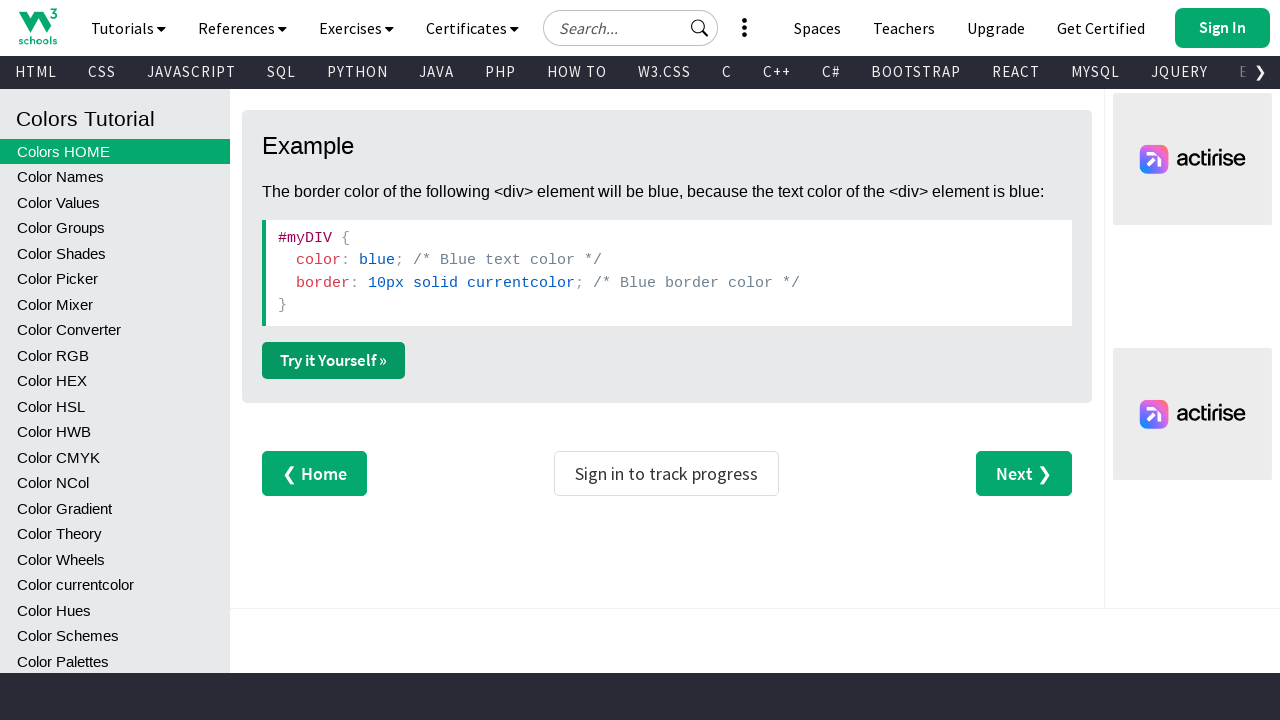

Waited 4 seconds on tab 1 to verify it loaded correctly
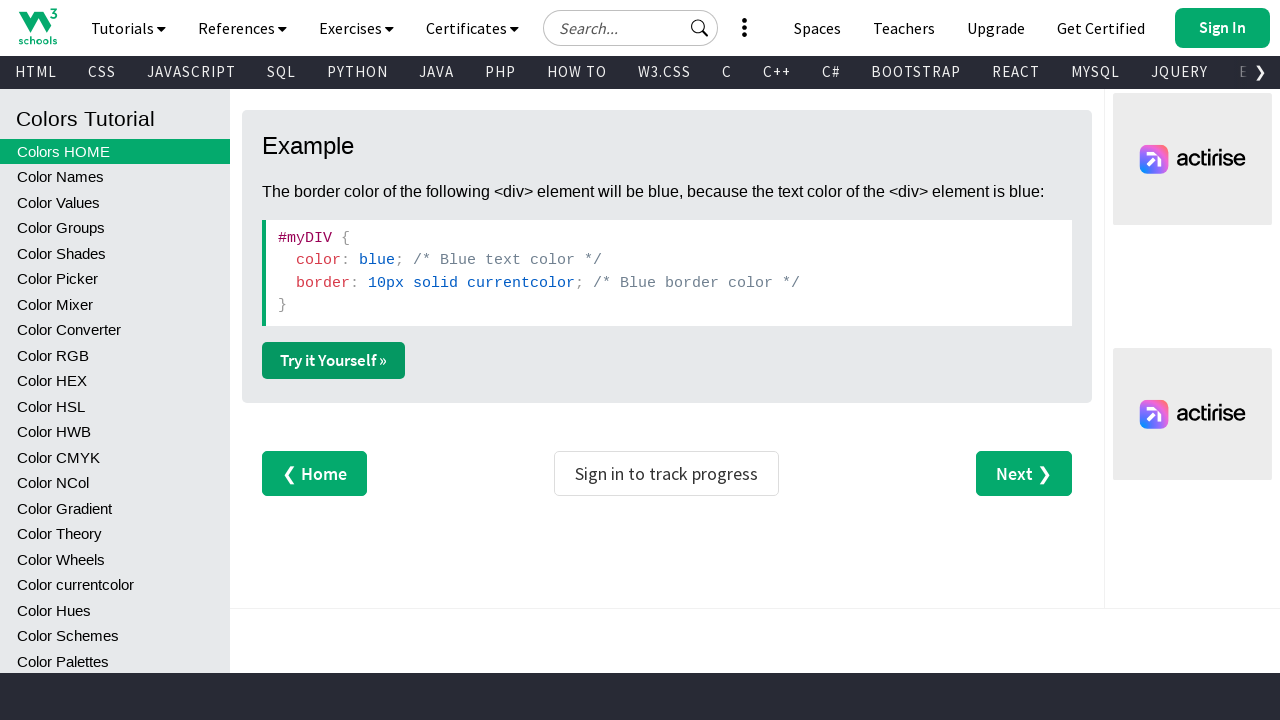

Switched to tab 2: W3Schools Tryit Editor
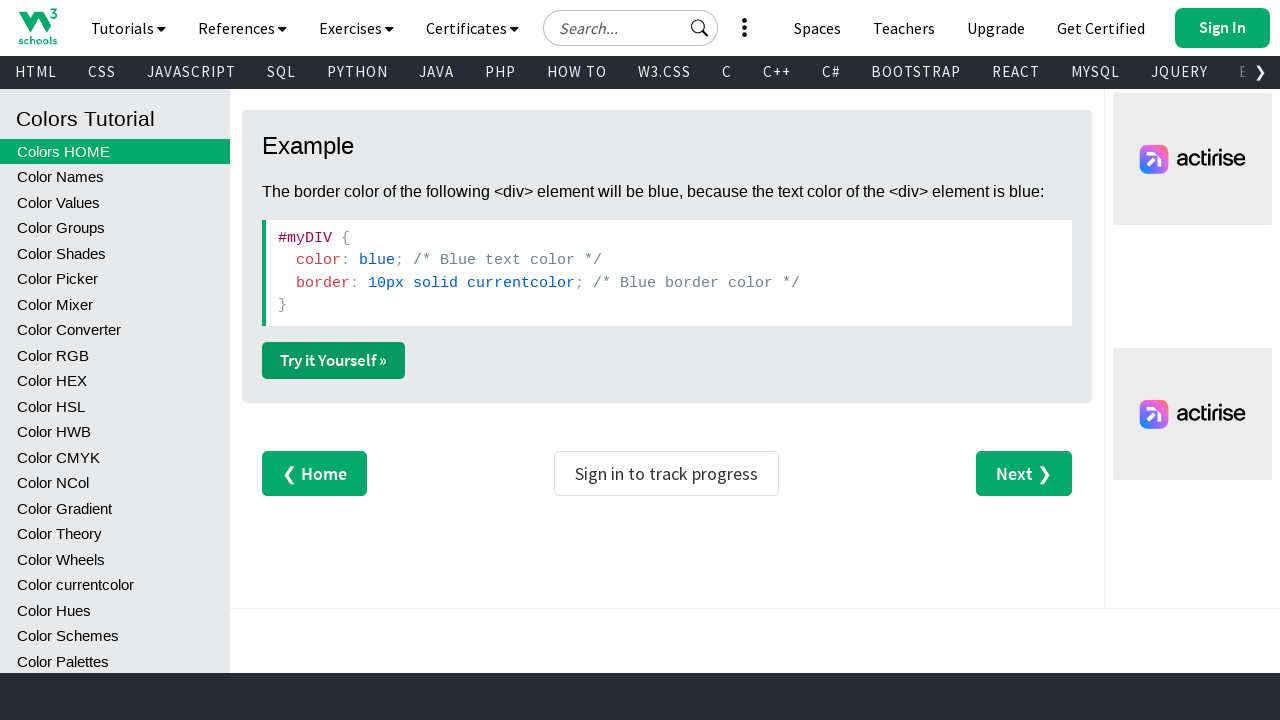

Waited 4 seconds on tab 2 to verify it loaded correctly
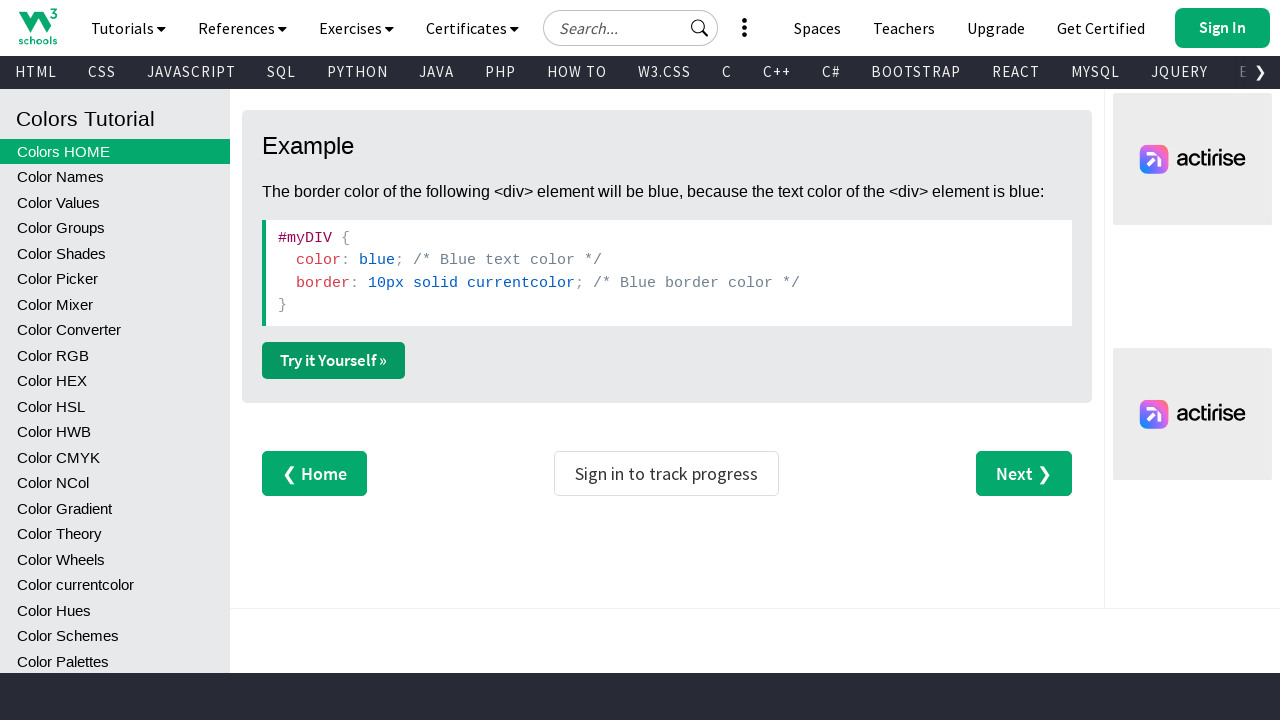

Switched to tab 3: W3Schools Tryit Editor
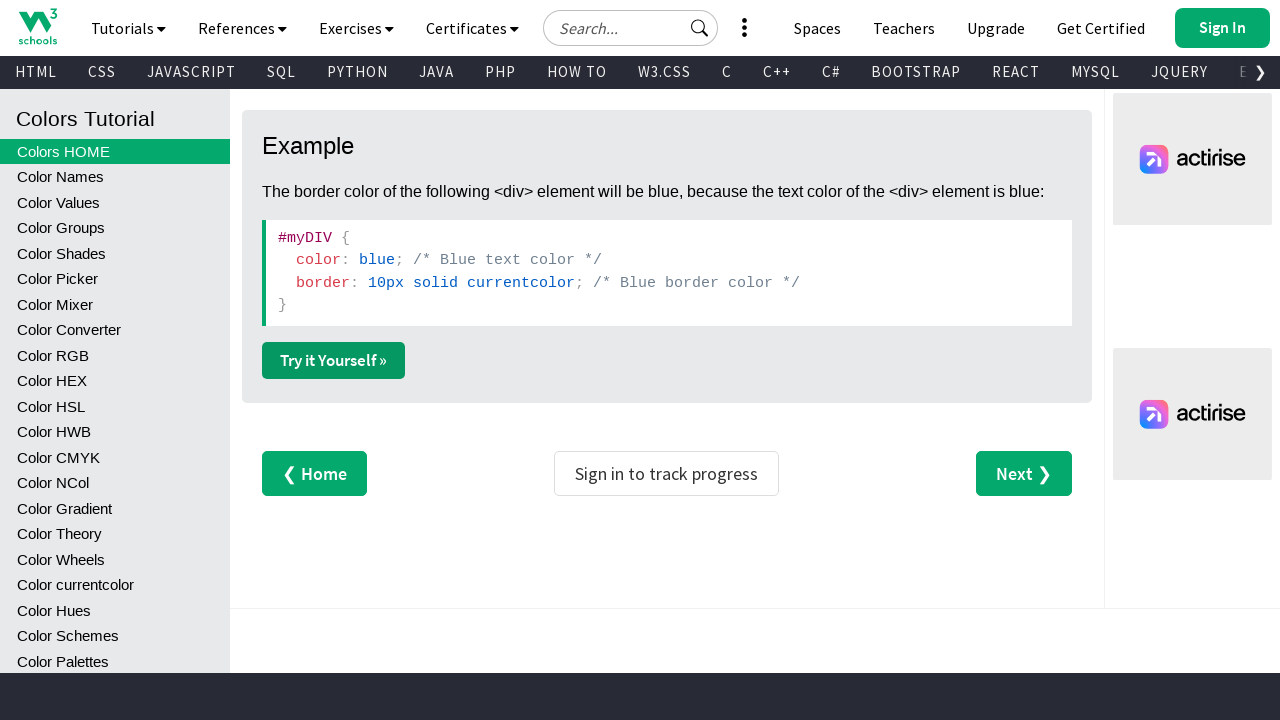

Waited 4 seconds on tab 3 to verify it loaded correctly
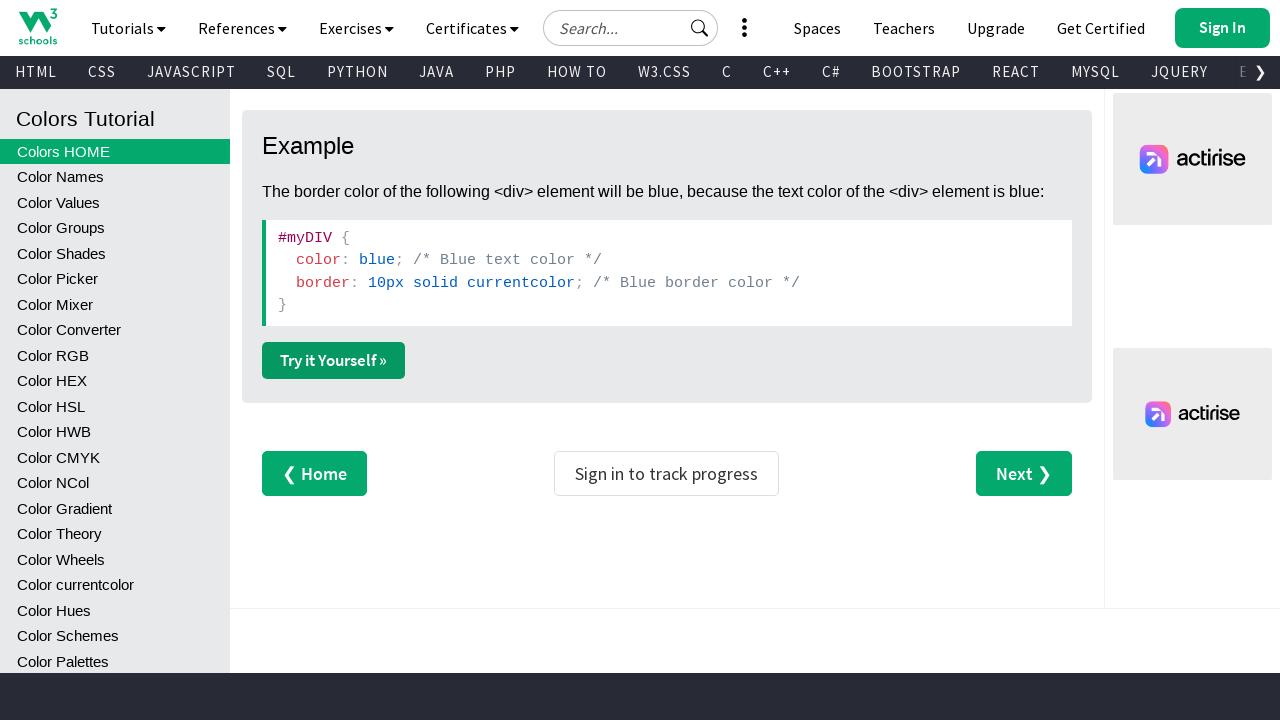

Switched to tab 4: W3Schools Tryit Editor
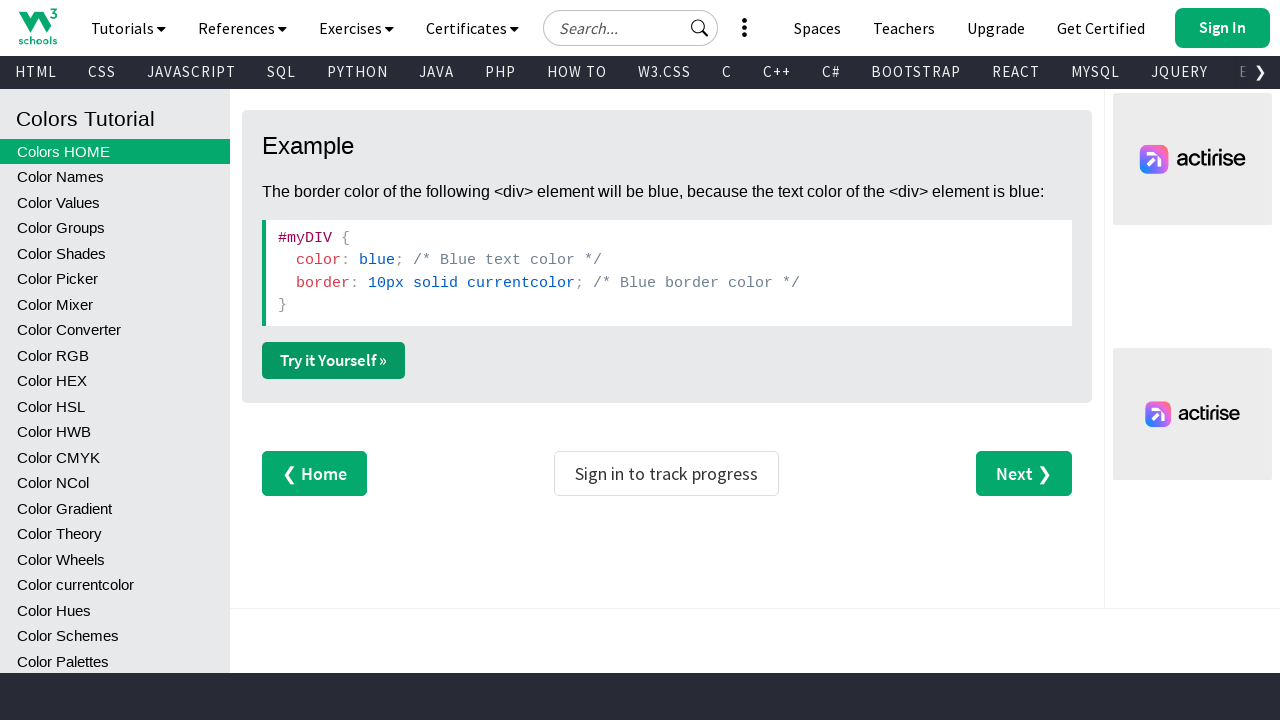

Waited 4 seconds on tab 4 to verify it loaded correctly
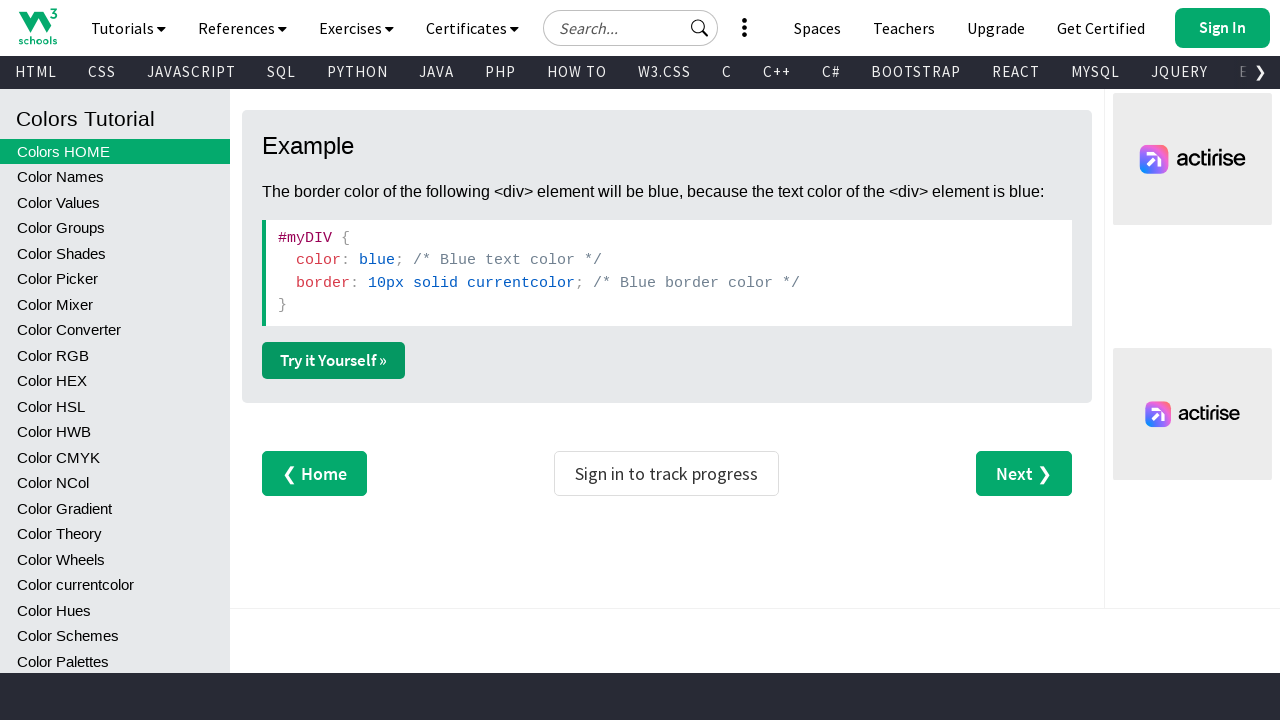

Switched to tab 5: W3Schools Tryit Editor
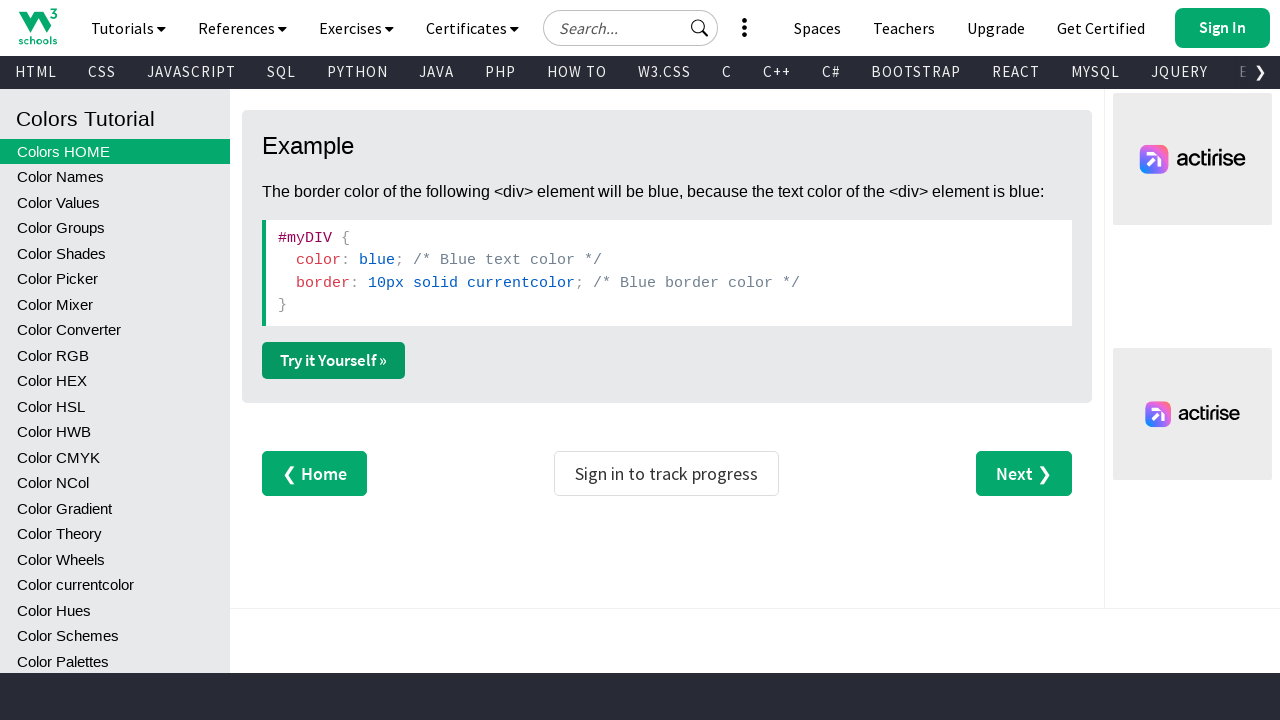

Waited 4 seconds on tab 5 to verify it loaded correctly
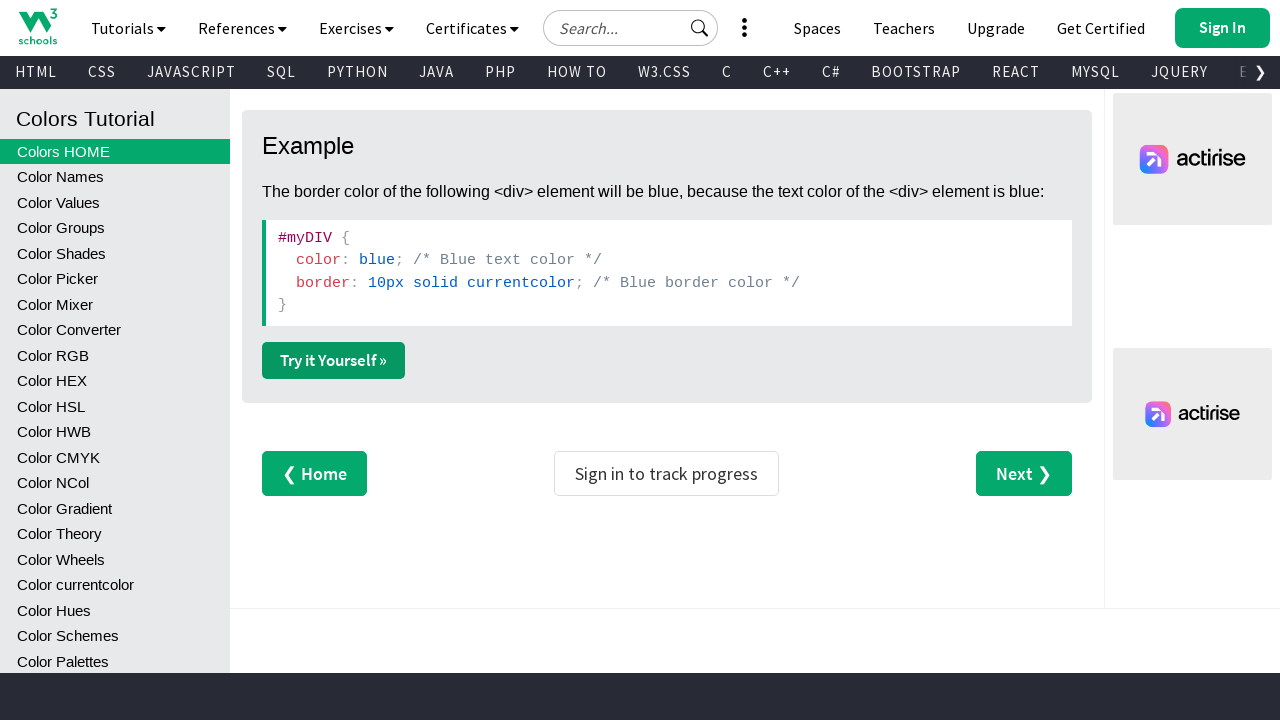

Switched to tab 6: W3Schools Tryit Editor
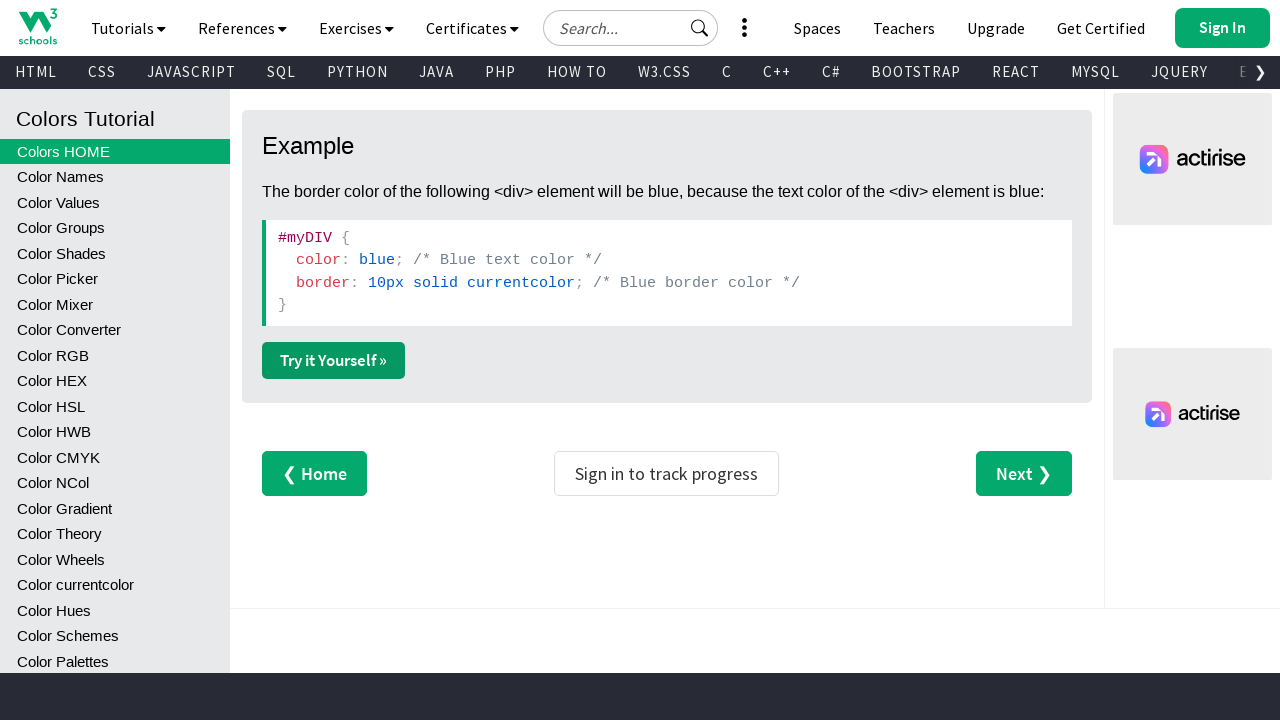

Waited 4 seconds on tab 6 to verify it loaded correctly
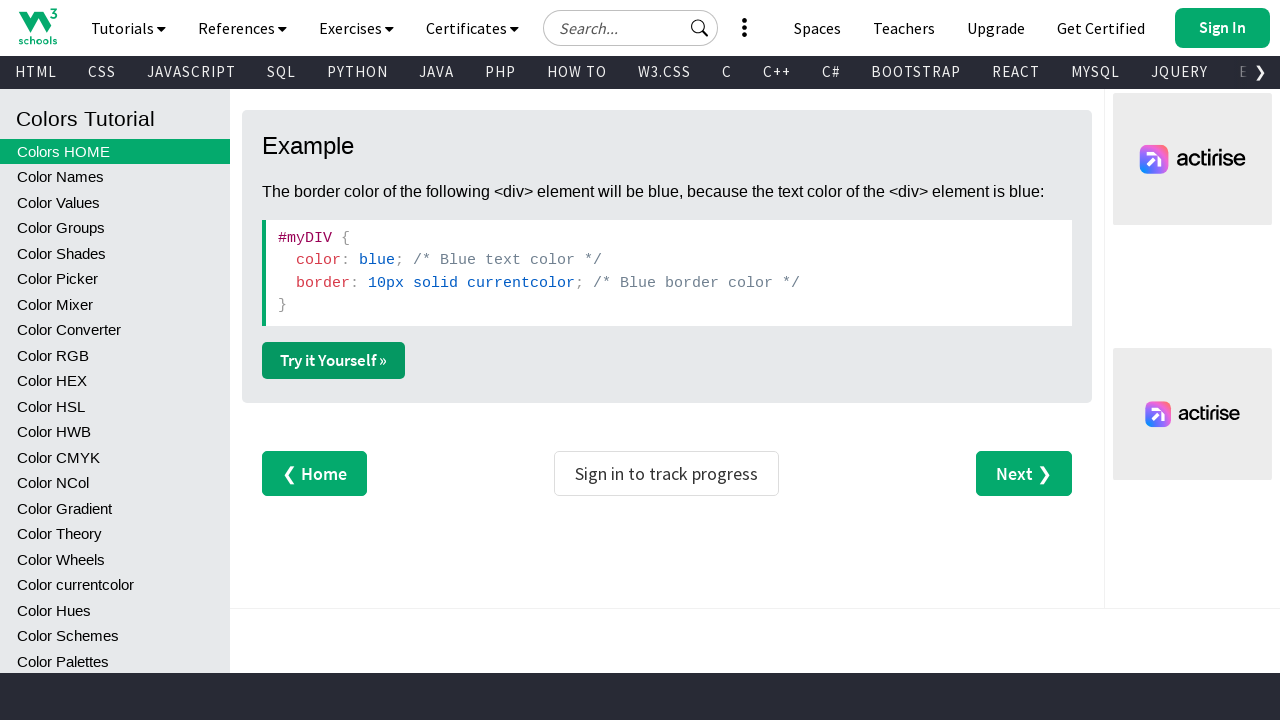

Switched to tab 7: W3Schools Tryit Editor
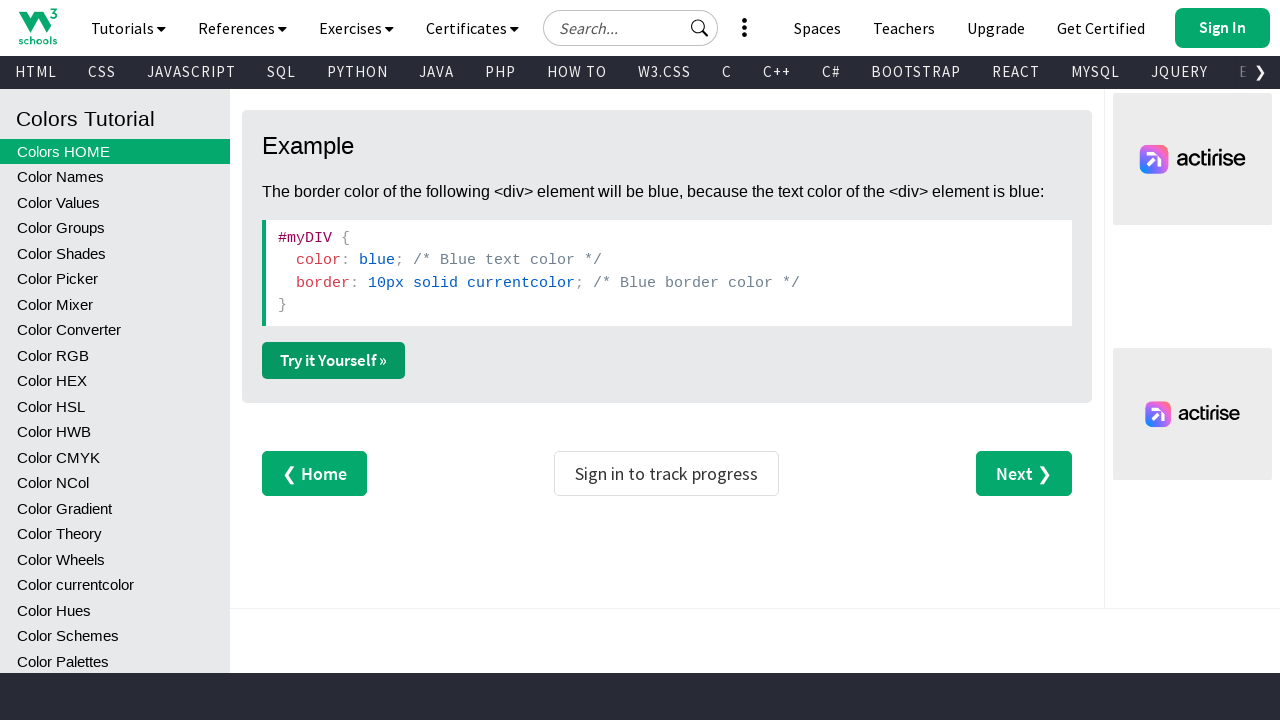

Waited 4 seconds on tab 7 to verify it loaded correctly
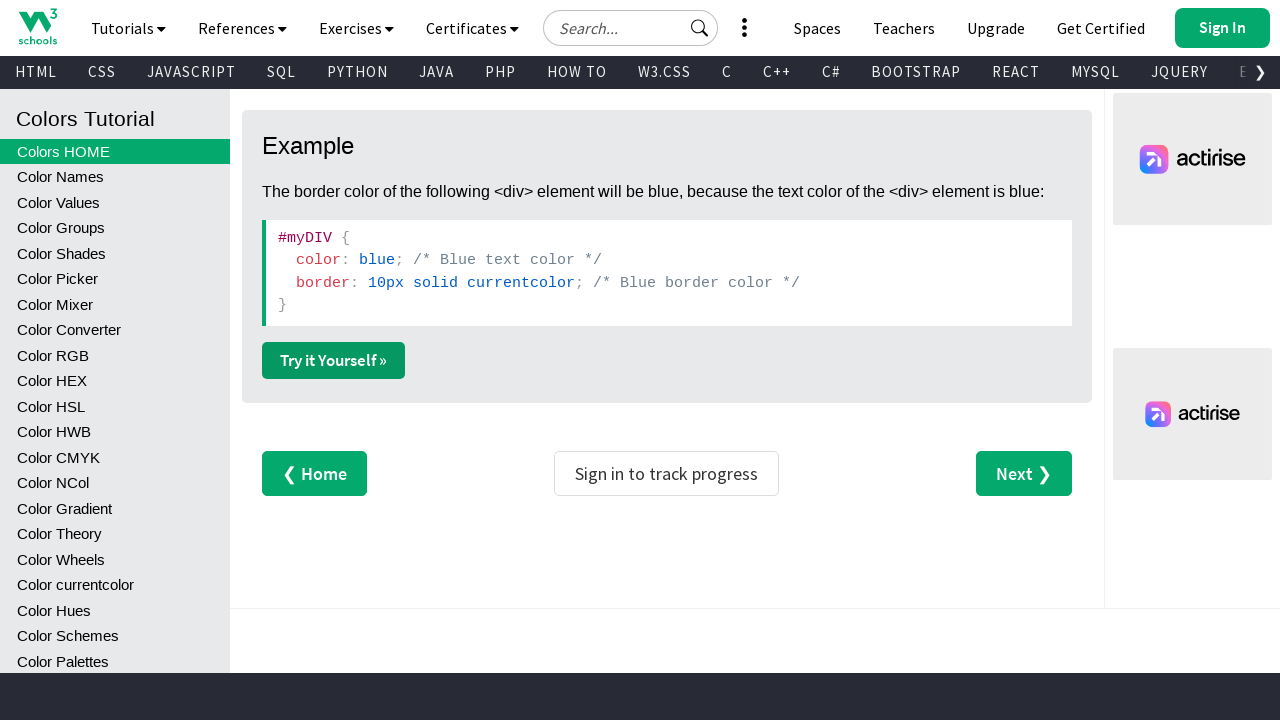

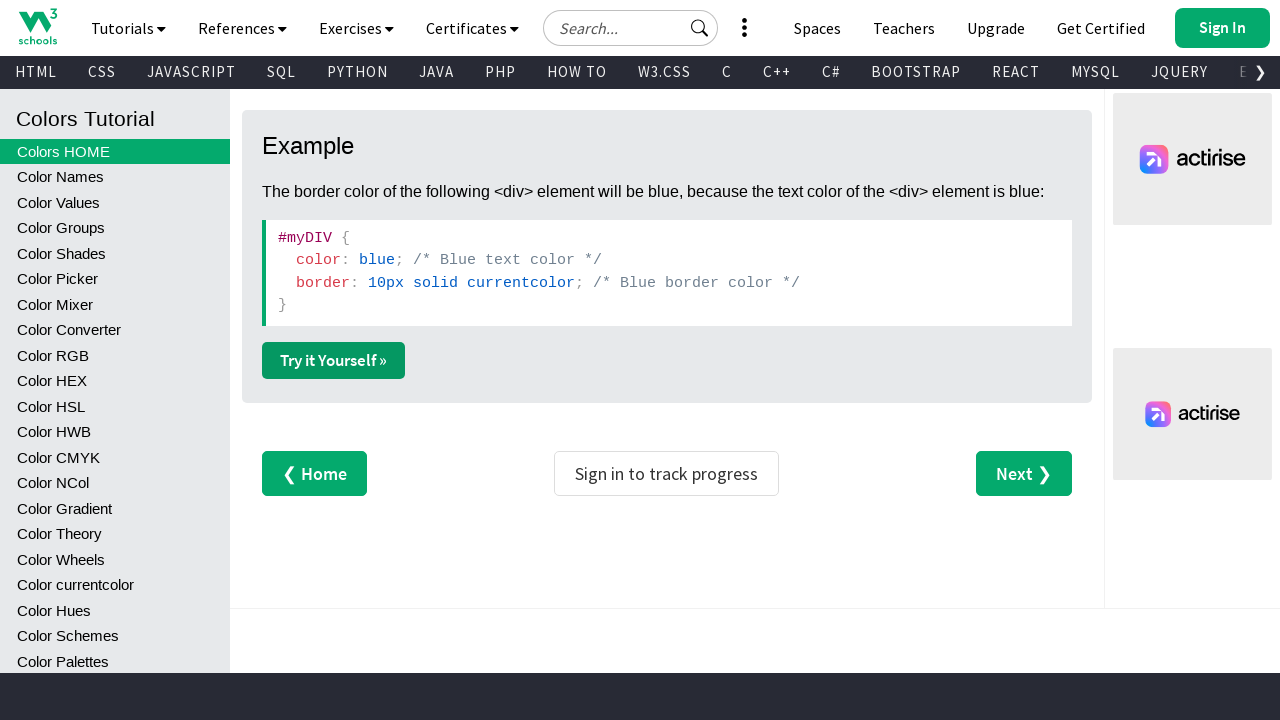